Performs a performance baseline check by navigating to OrangeHRM and waiting for the page to fully load

Starting URL: https://opensource-demo.orangehrmlive.com

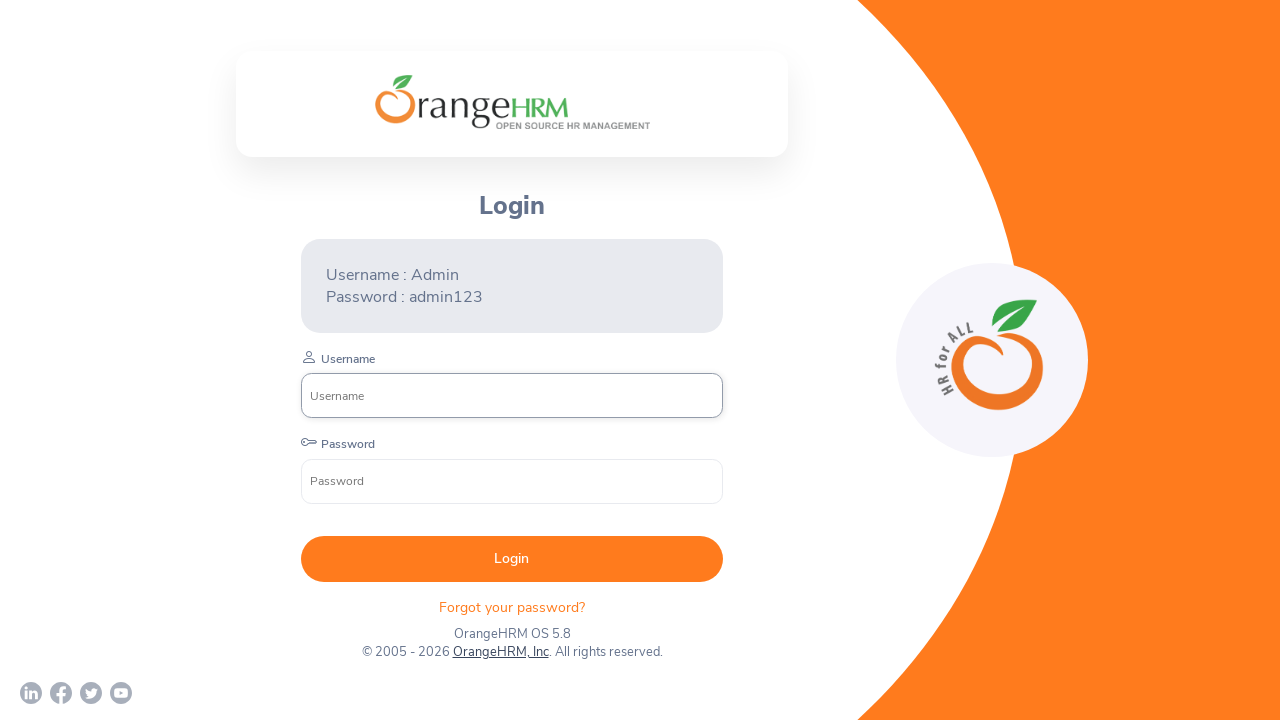

Navigated to OrangeHRM demo site
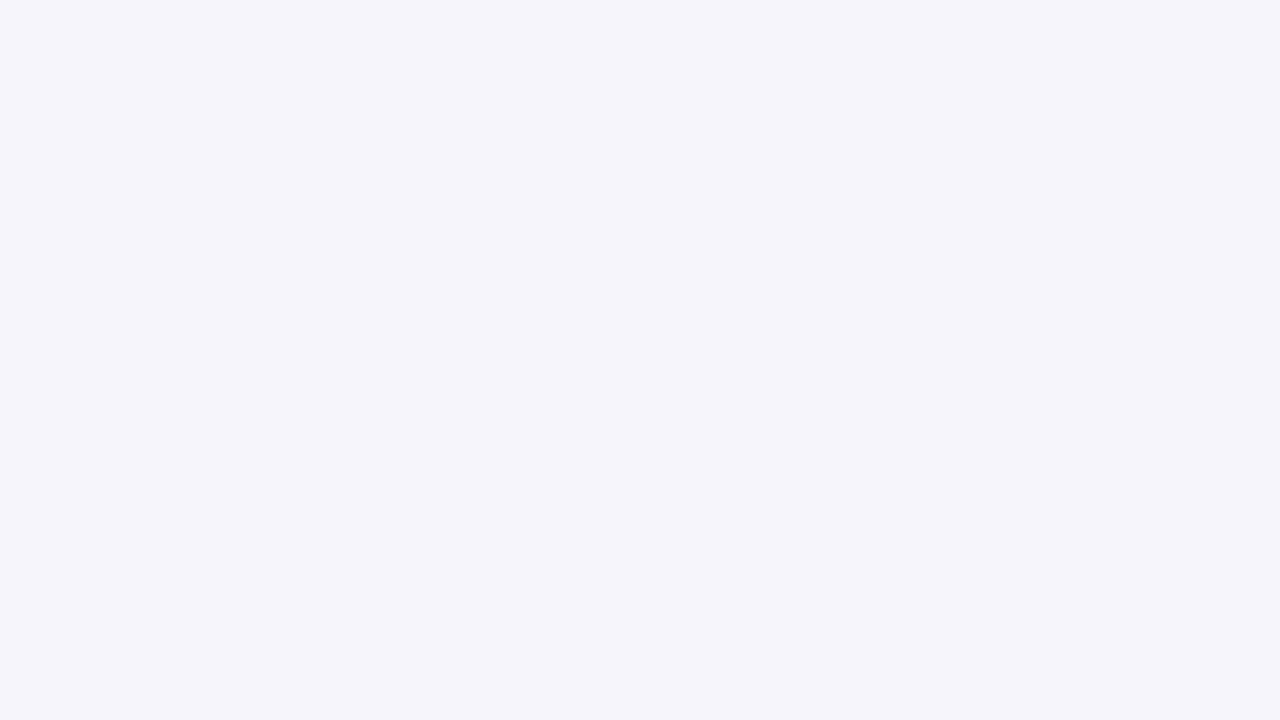

DOM content loaded
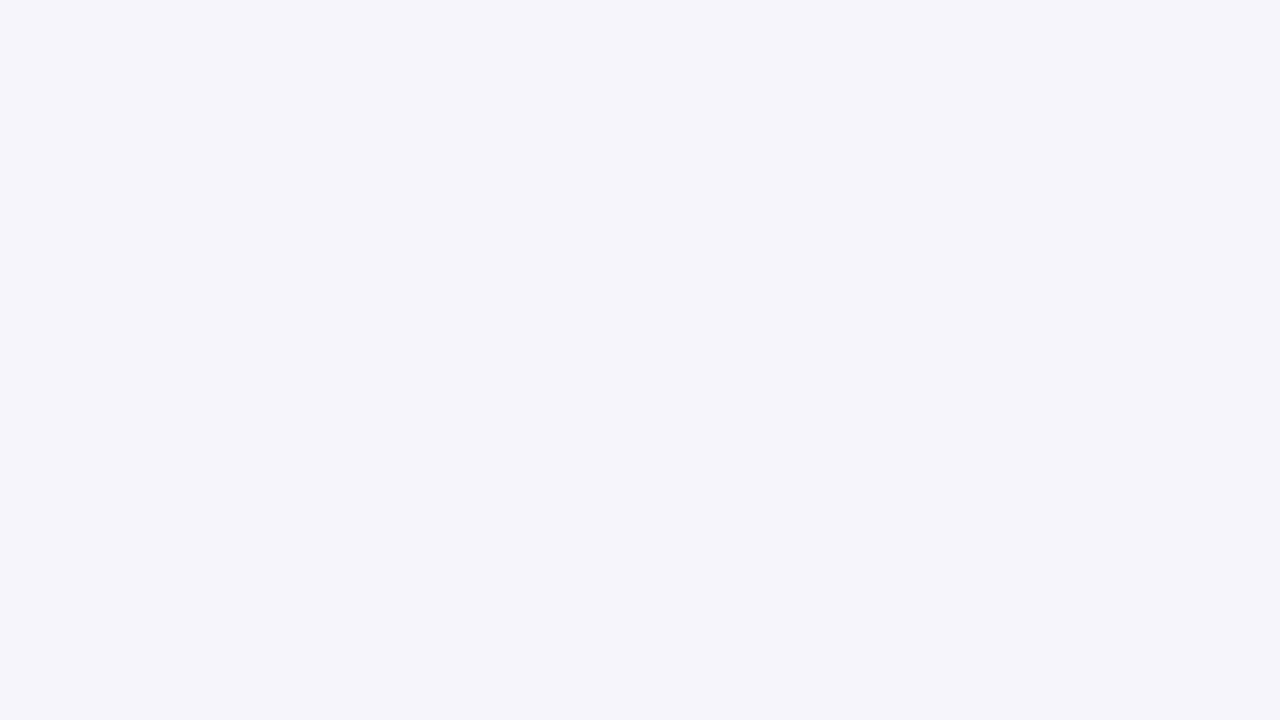

Page fully loaded - network idle state reached
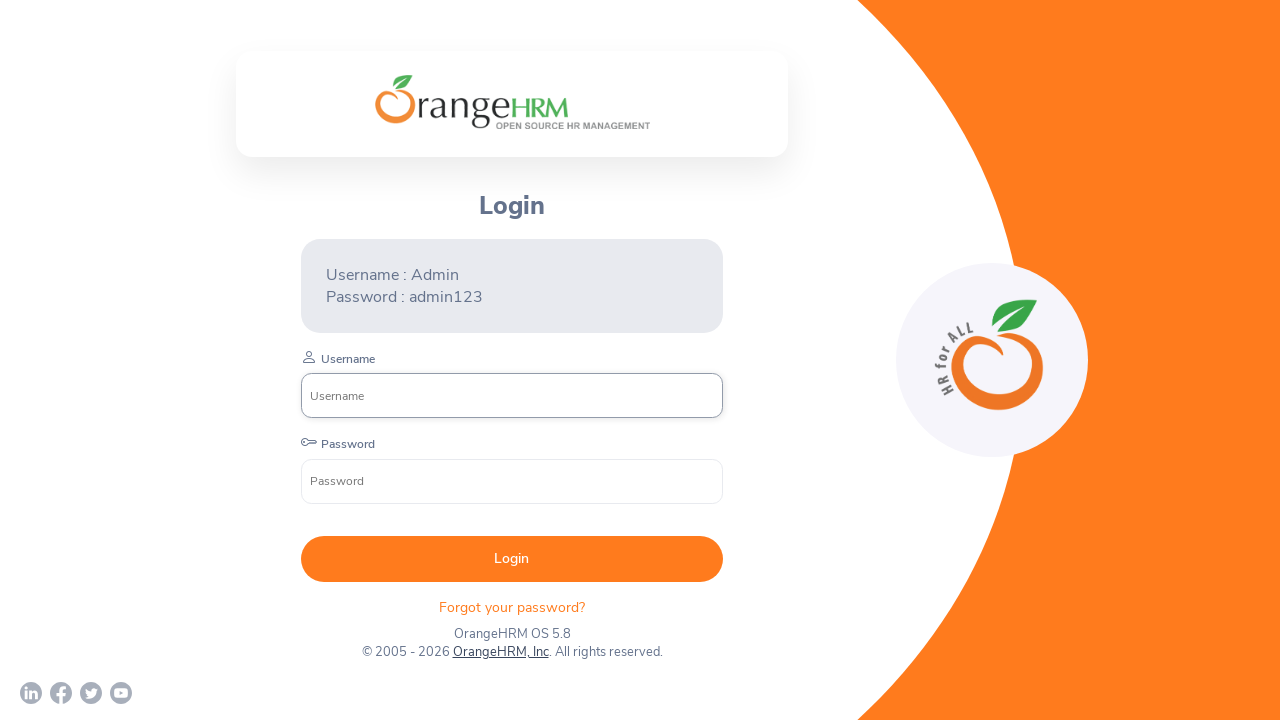

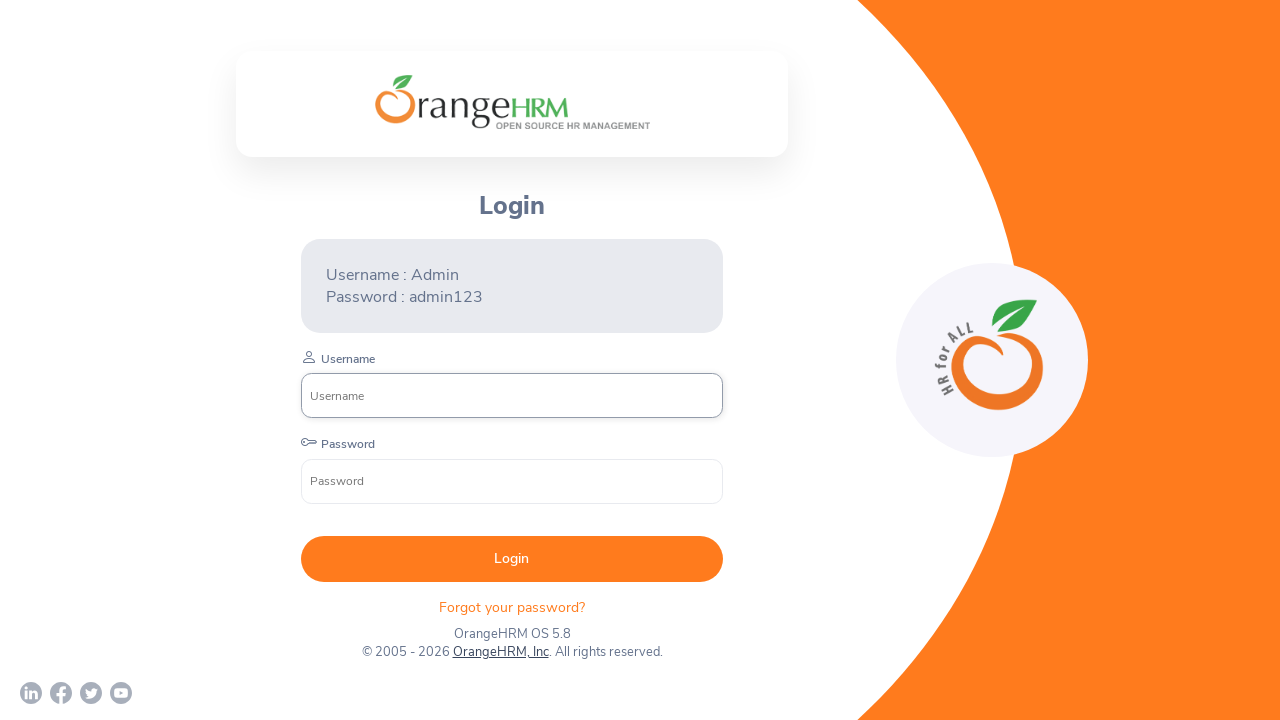